Tests handling of different JavaScript alert types by triggering a regular alert and accepting it, triggering a confirmation alert and dismissing it, and triggering a prompt alert, entering text, and accepting it.

Starting URL: https://the-internet.herokuapp.com/javascript_alerts

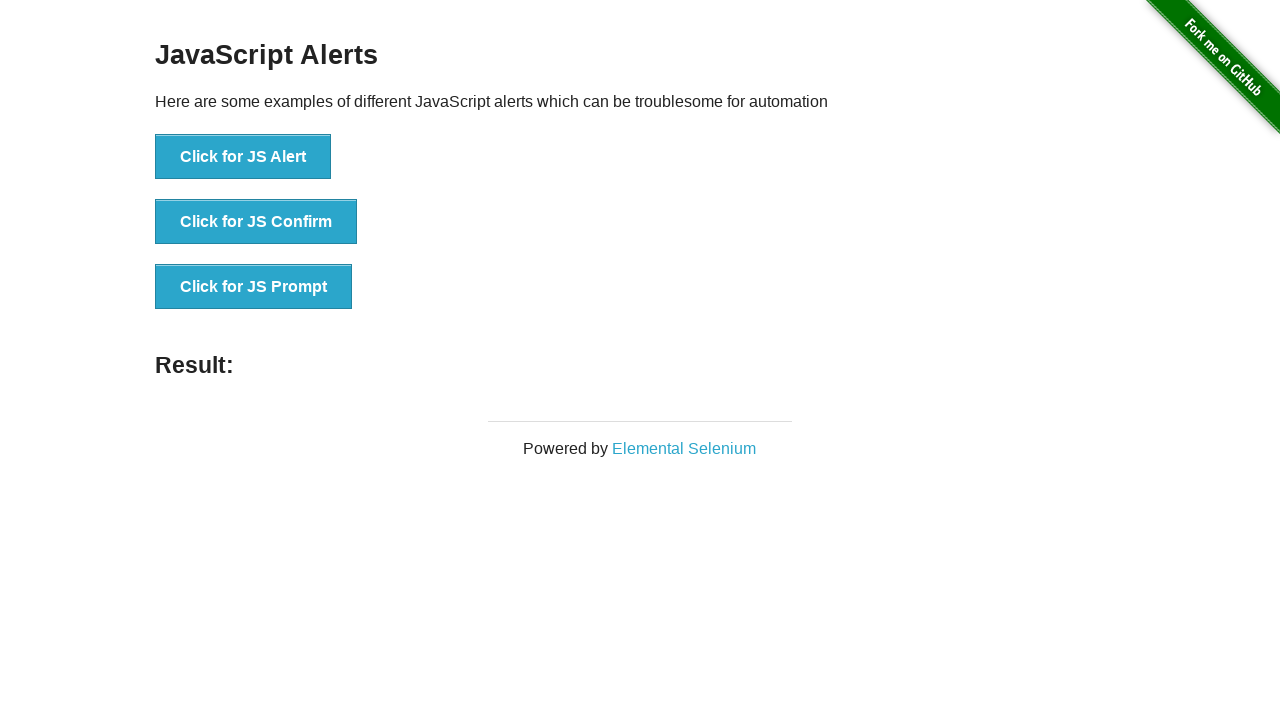

Clicked button to trigger regular JS Alert at (243, 157) on xpath=//button[normalize-space()='Click for JS Alert']
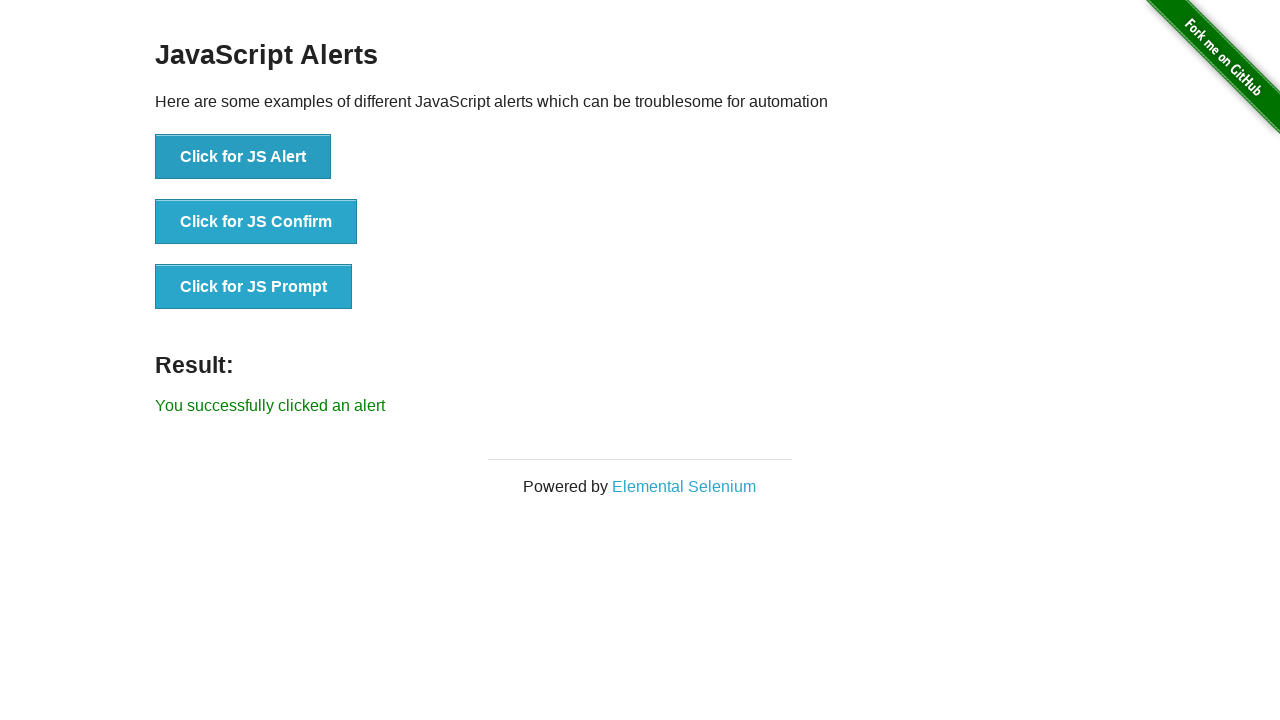

Clicked JS Alert button and accepted the alert at (243, 157) on xpath=//button[normalize-space()='Click for JS Alert']
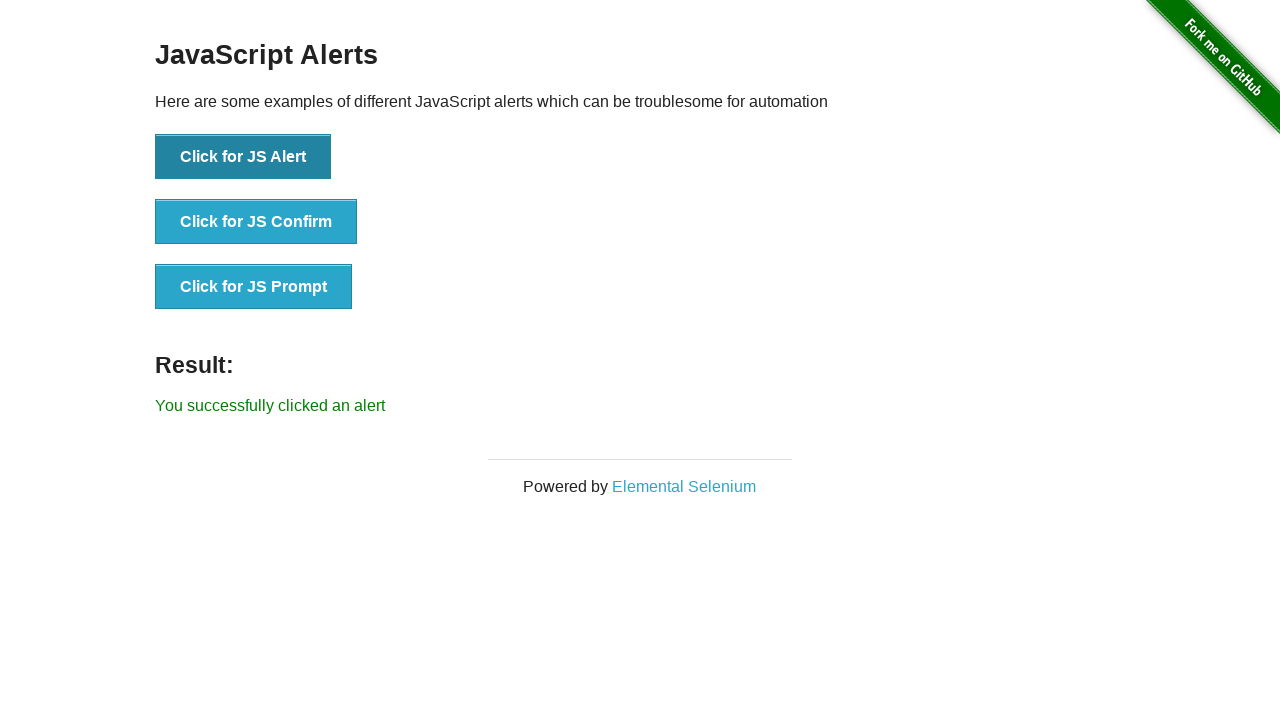

Clicked JS Confirm button and dismissed the confirmation dialog at (256, 222) on xpath=//button[normalize-space()='Click for JS Confirm']
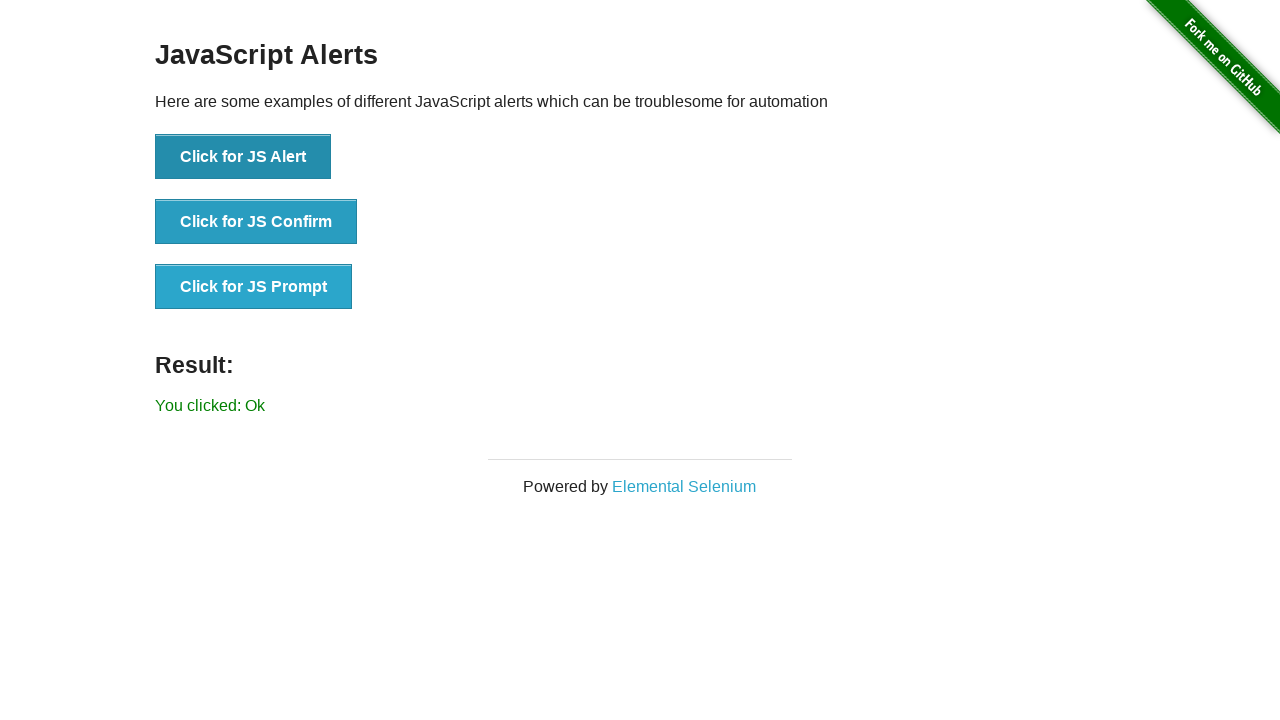

Result element loaded after dismissing confirmation
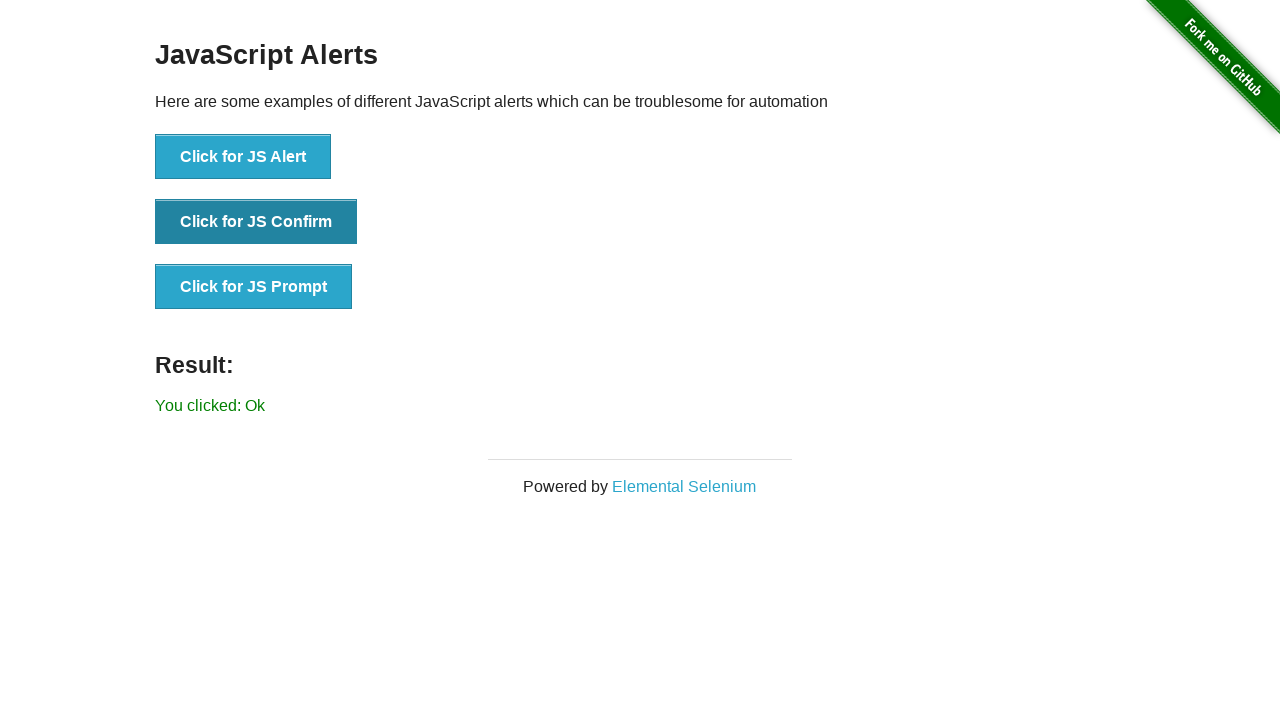

Clicked JS Prompt button, entered 'Demián' in prompt, and accepted at (254, 287) on xpath=//button[normalize-space()='Click for JS Prompt']
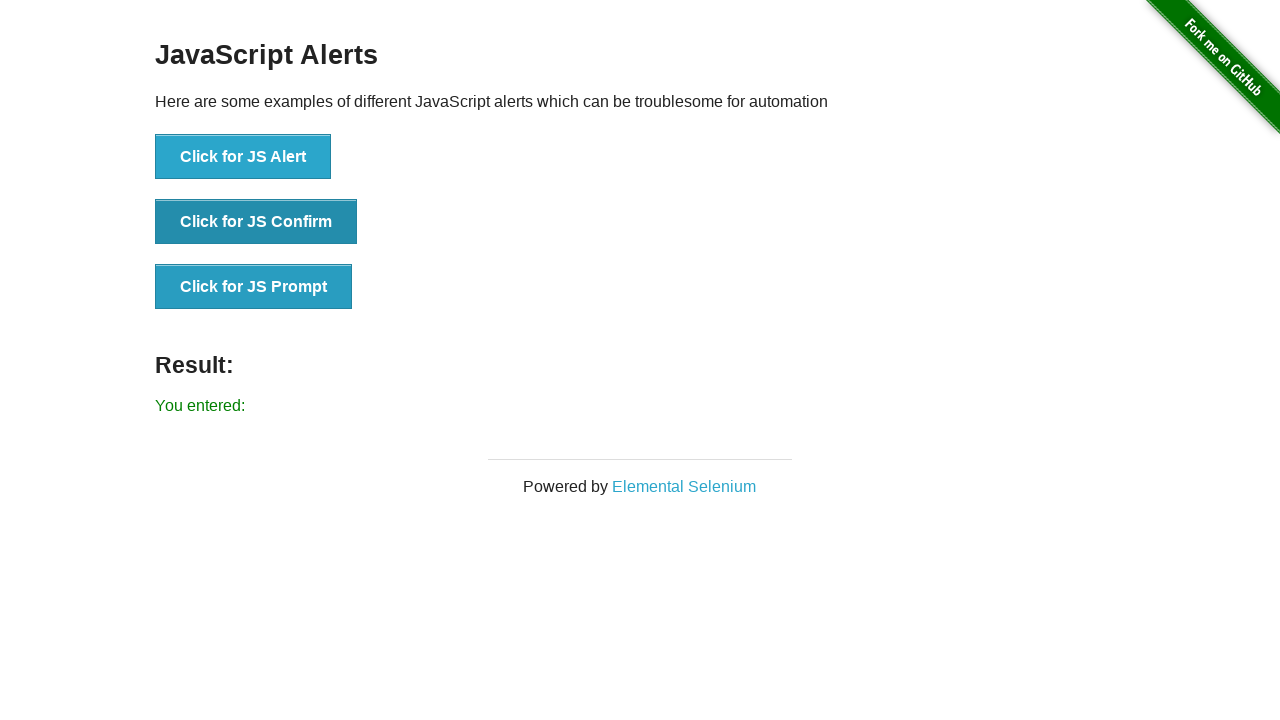

Result element loaded showing the entered prompt text
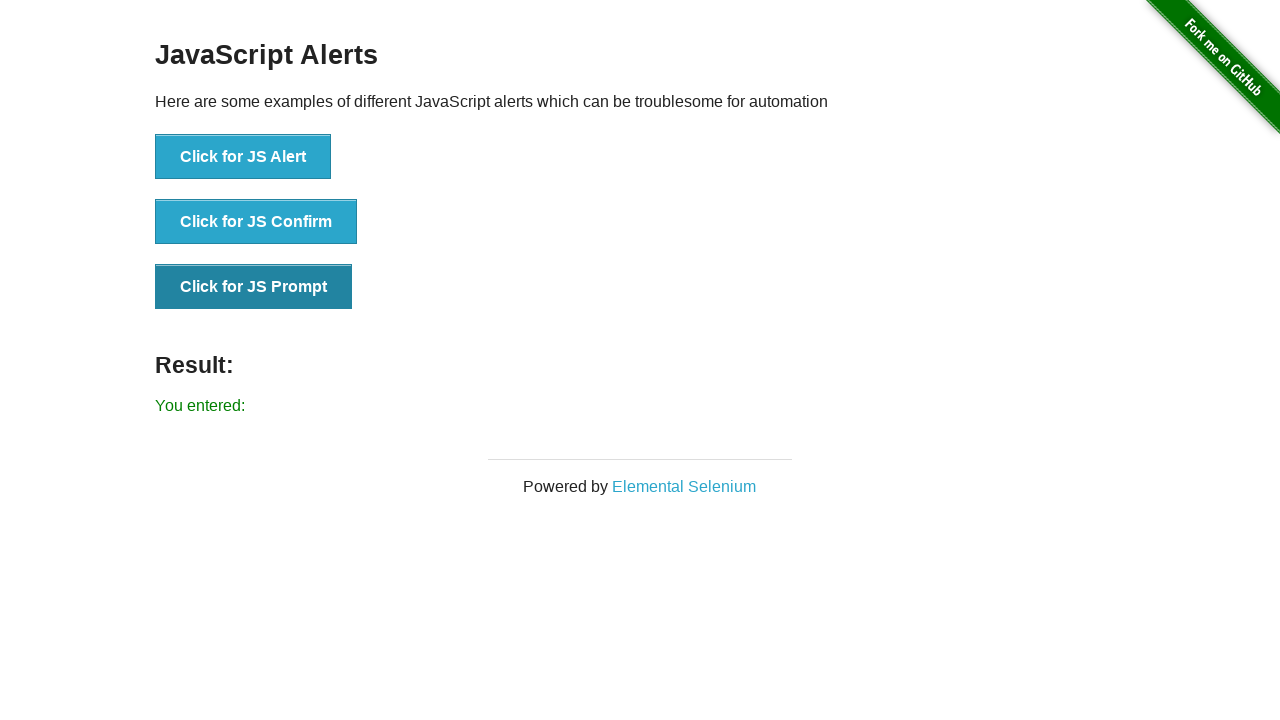

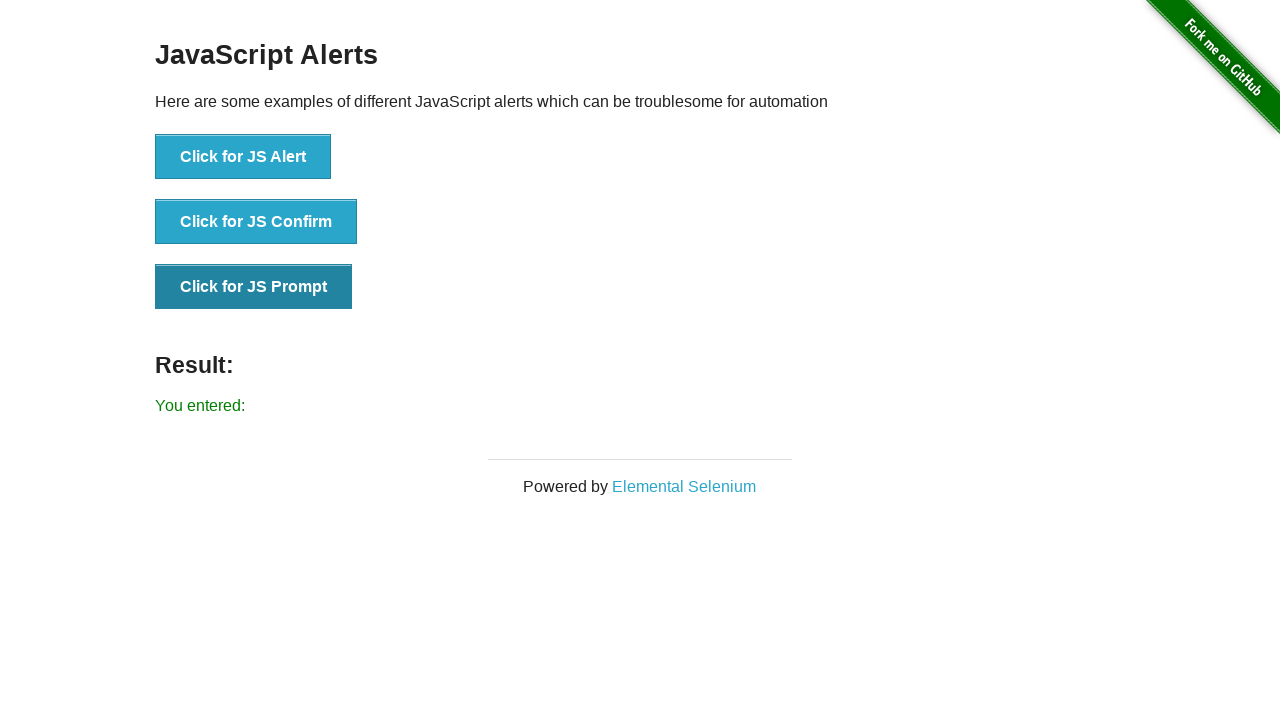